Tests the forgot password functionality by navigating to the password reset form, entering an email address, and setting a new password with confirmation.

Starting URL: https://rahulshettyacademy.com/client

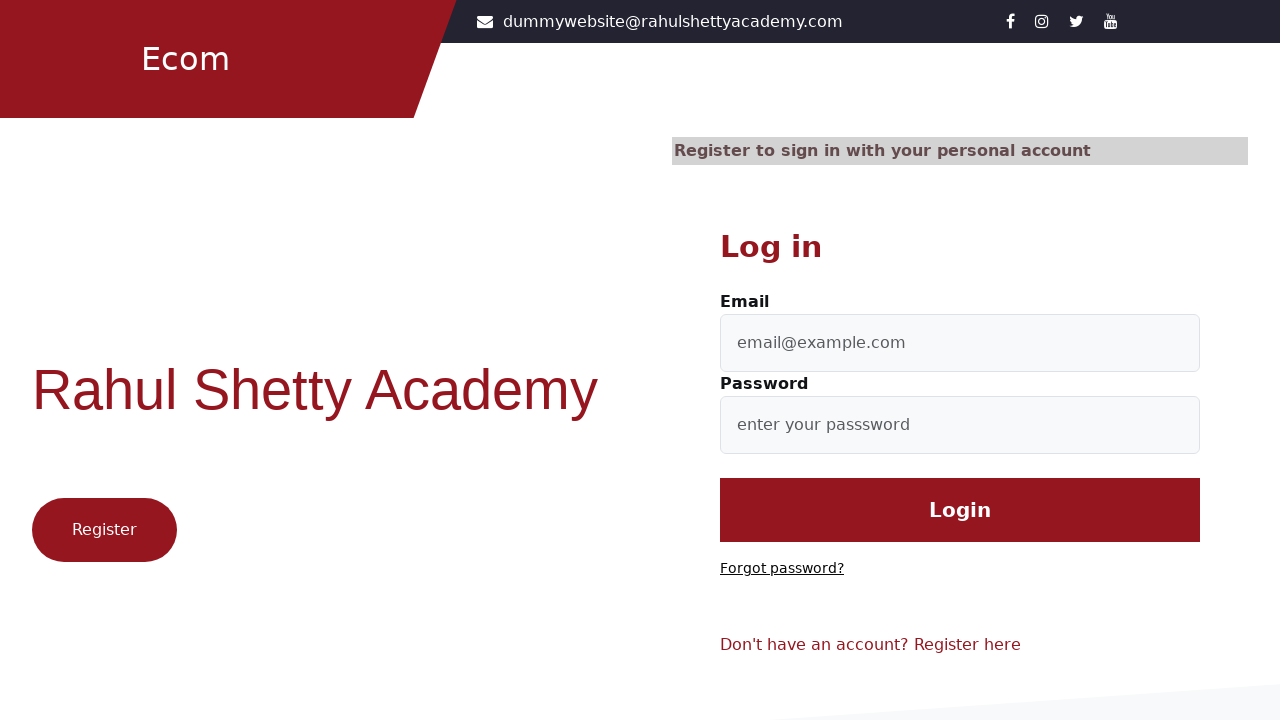

Clicked 'Forgot password?' link at (782, 569) on text=Forgot password?
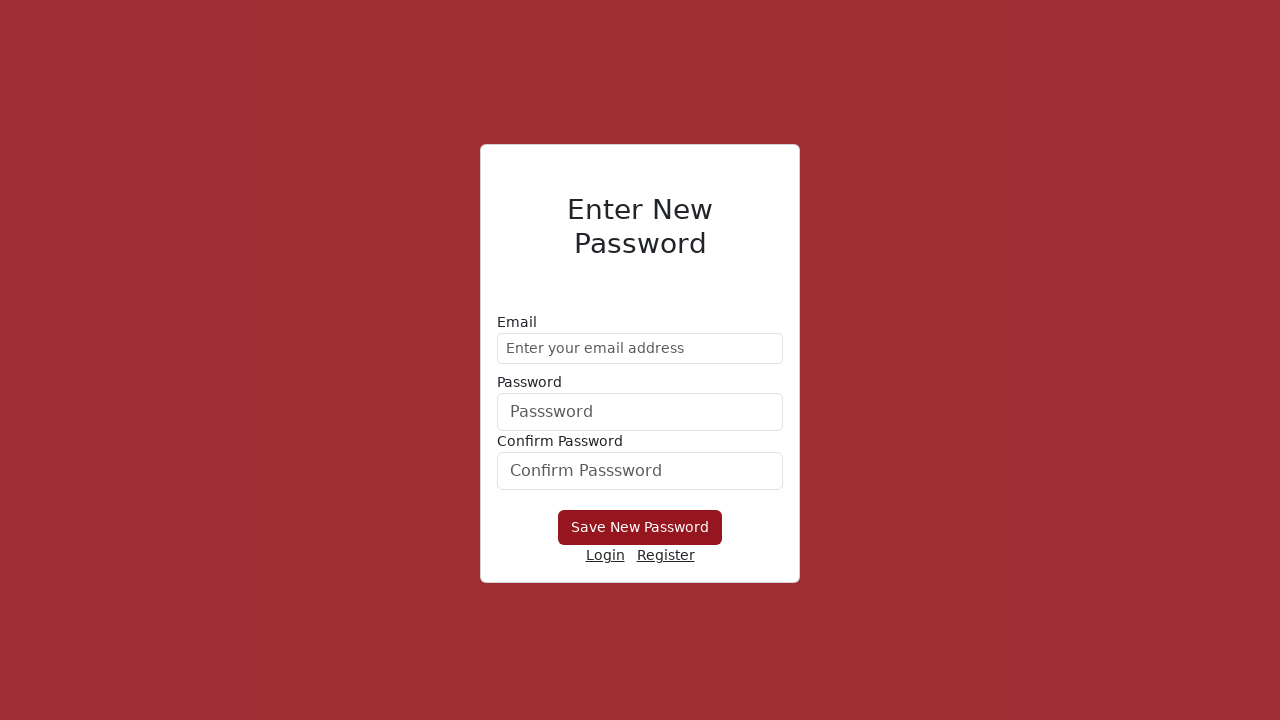

Entered email address 'testuser@example.com' in password reset form on //form/div[1]/input
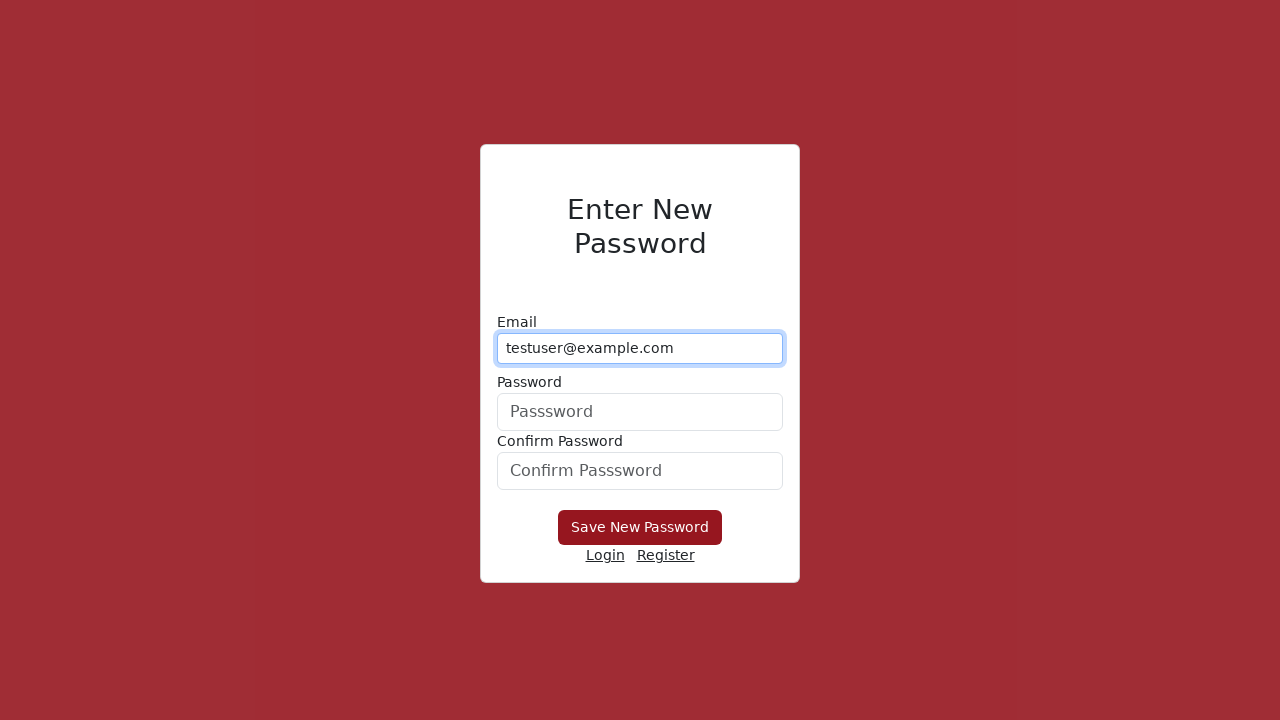

Entered new password 'NewSecure@456' on //form/div[2]/input
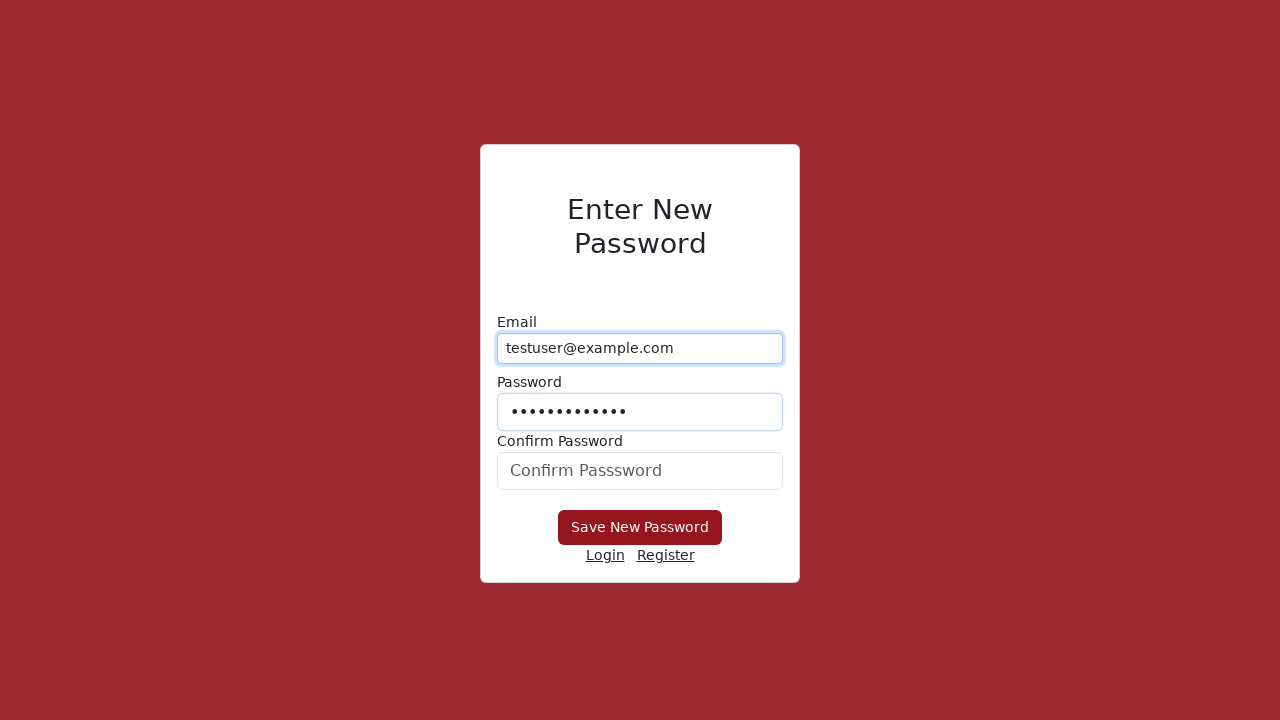

Confirmed new password 'NewSecure@456' on //form/div[3]/input
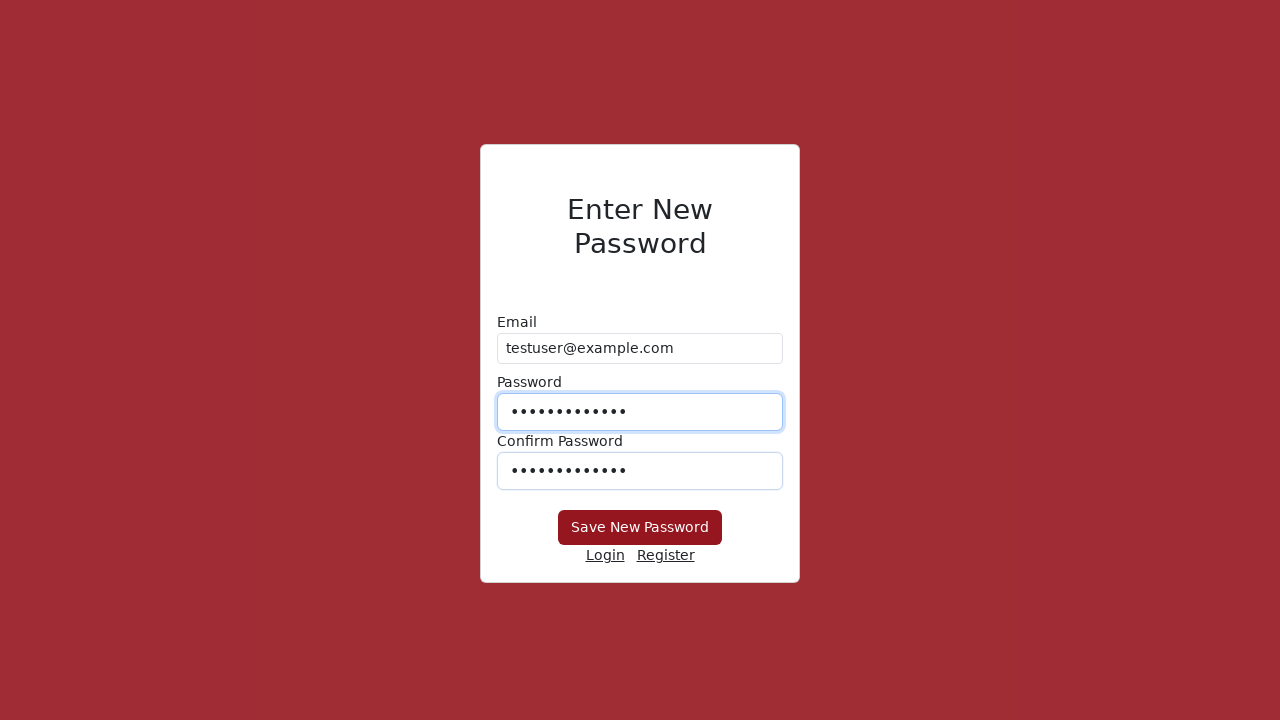

Clicked submit button to reset password at (640, 528) on xpath=//form/div[4]/button
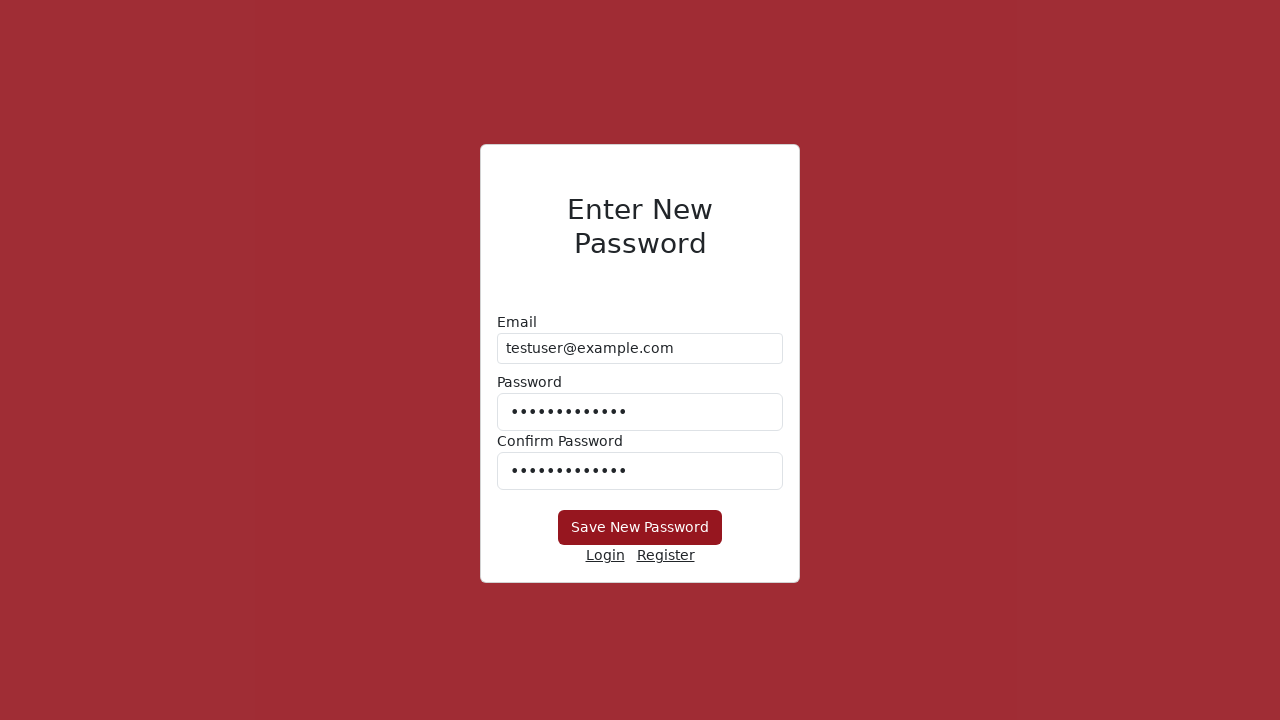

Waited 2 seconds for password reset response
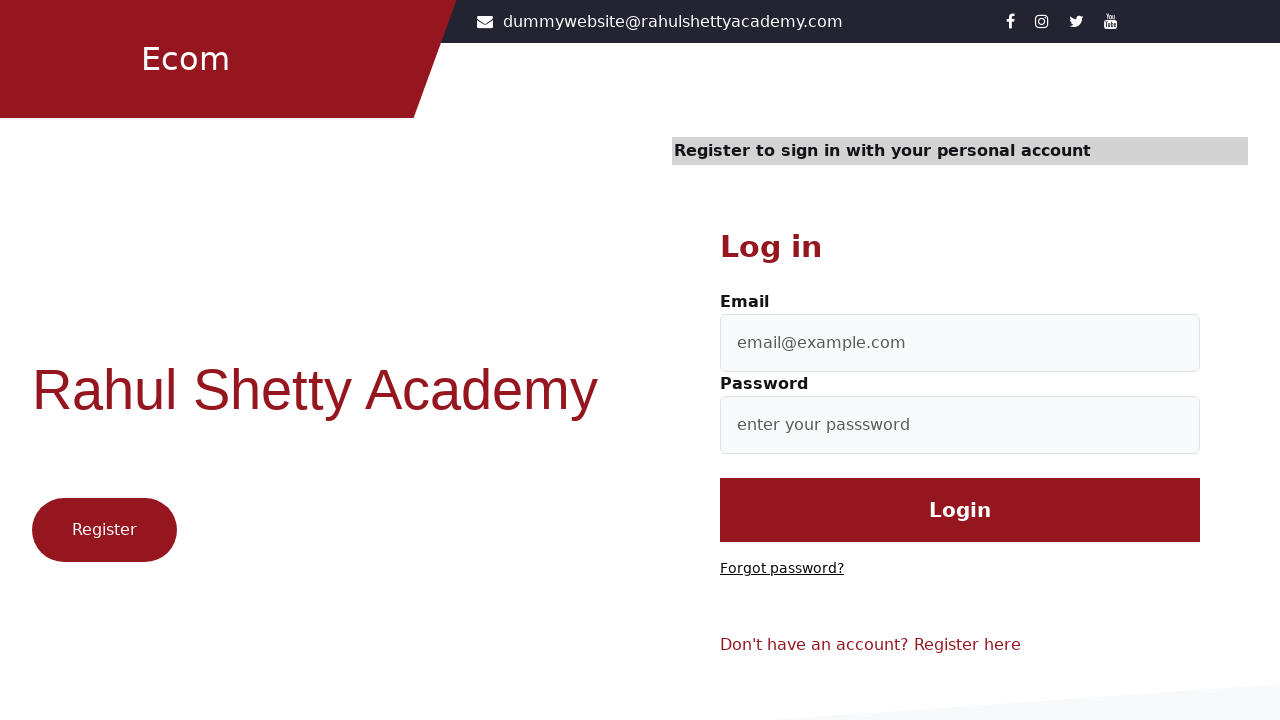

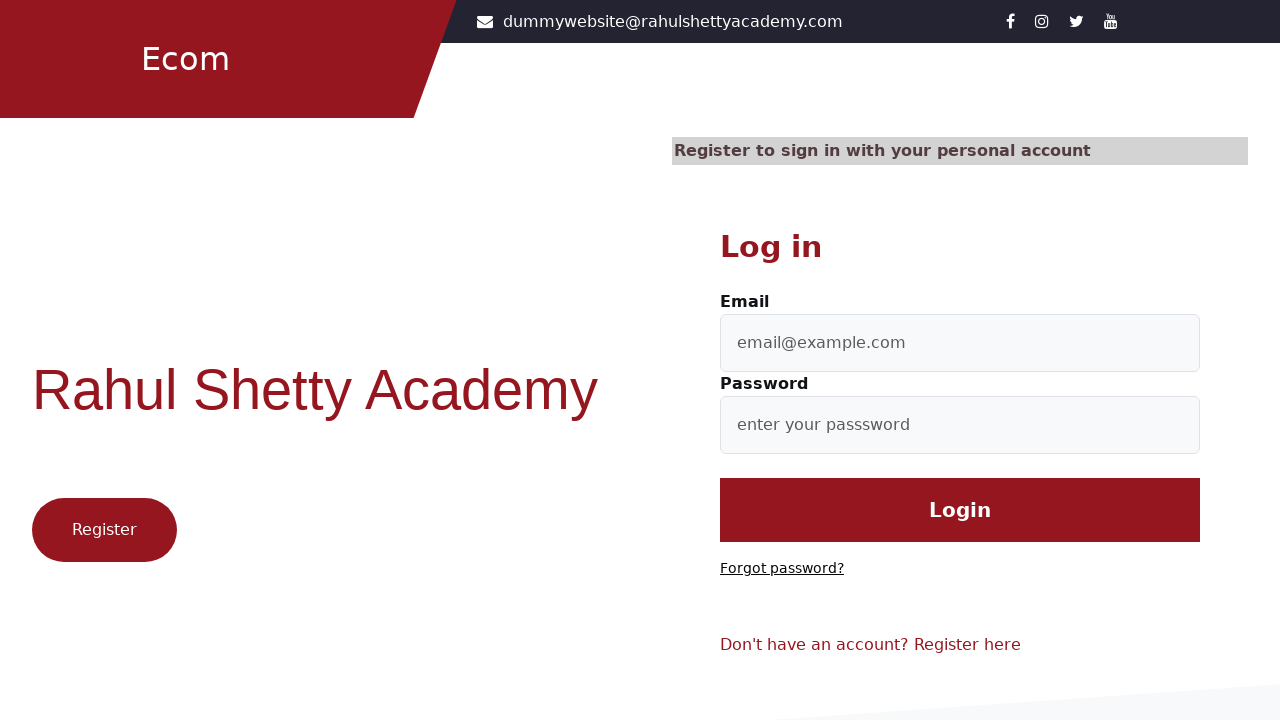